Tests interaction with iframes by filling first name and last name fields inside a frame, then verifying the entered values are displayed correctly.

Starting URL: https://letcode.in/frame

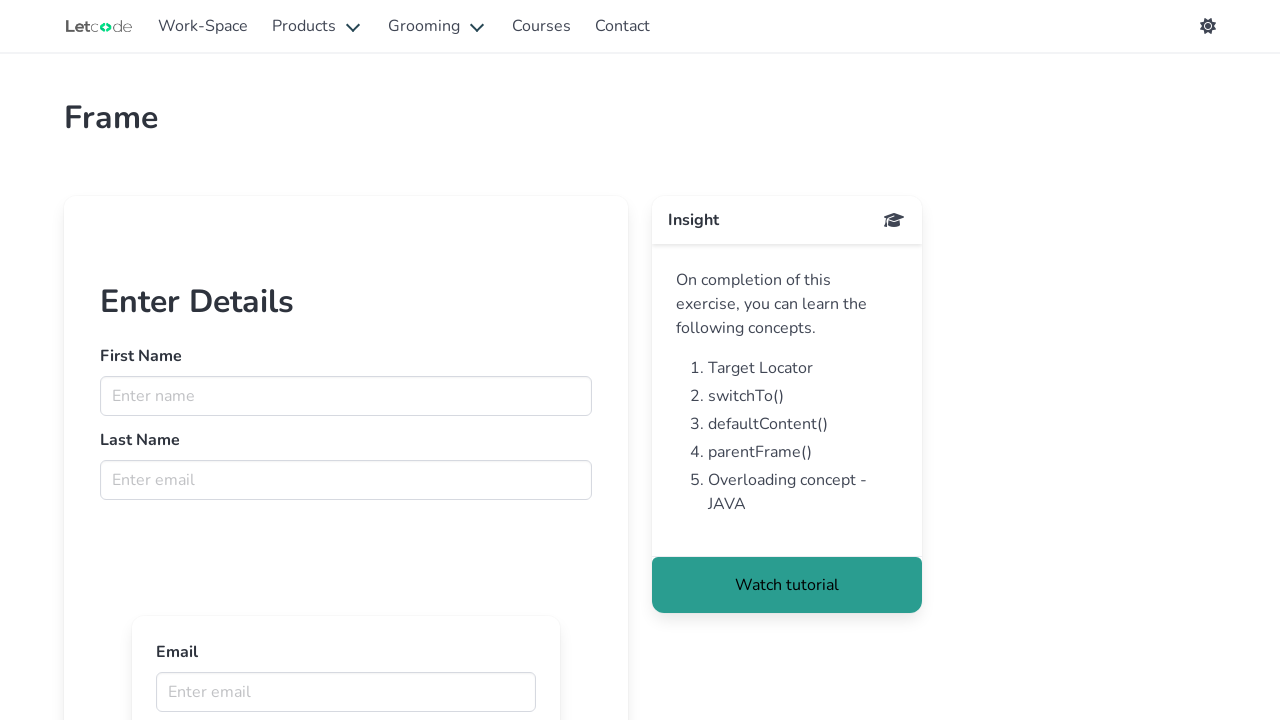

Navigated to iframe interaction test page
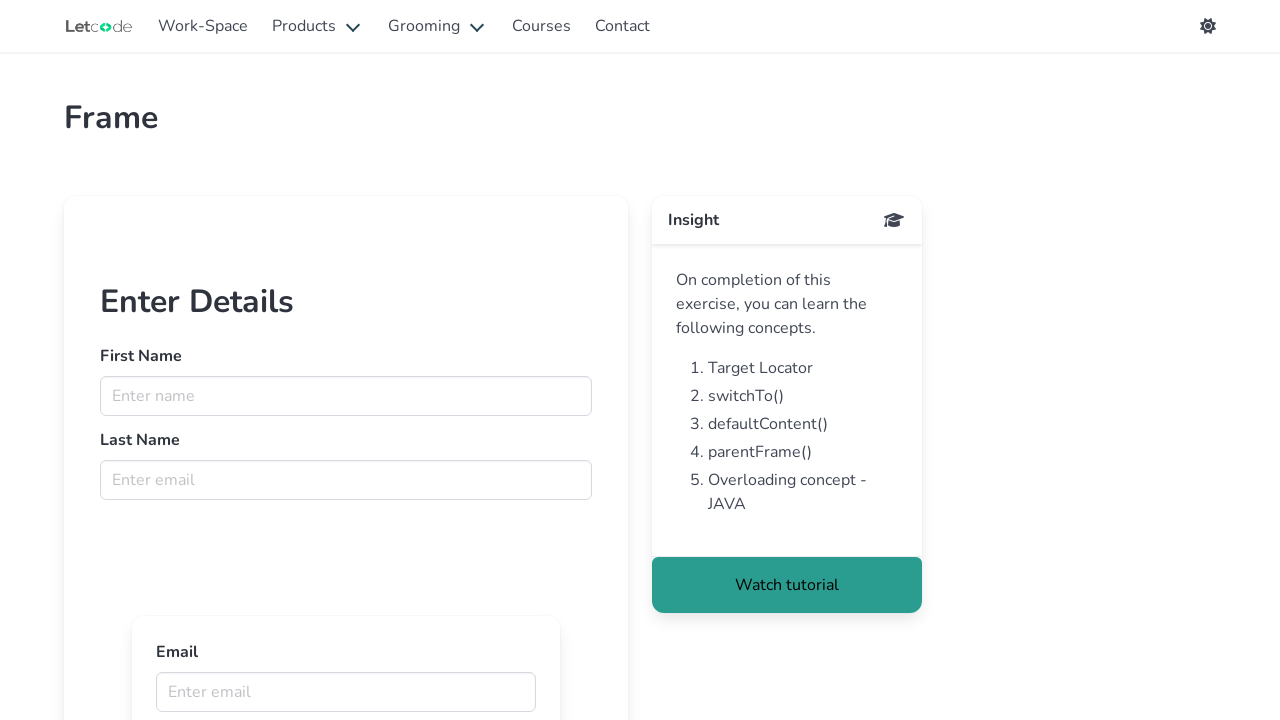

Located iframe named 'firstFr'
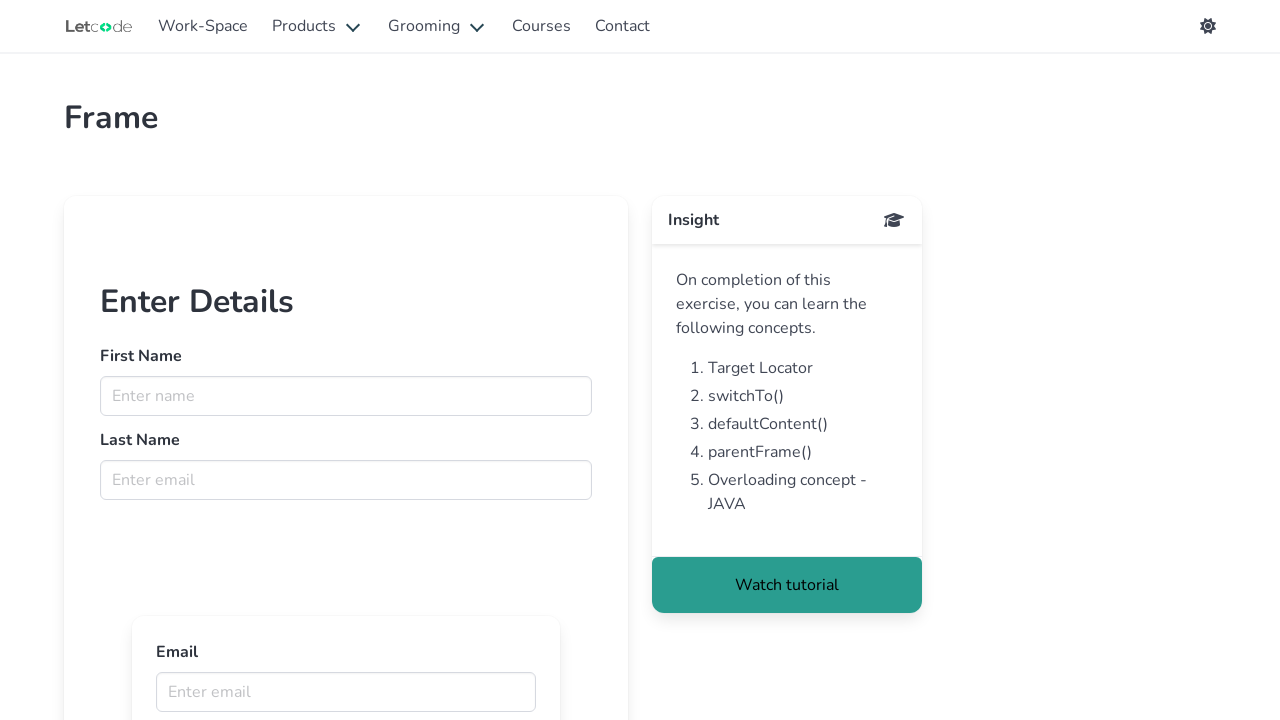

Filled first name field with 'Elisa' inside iframe on input[name='fname']
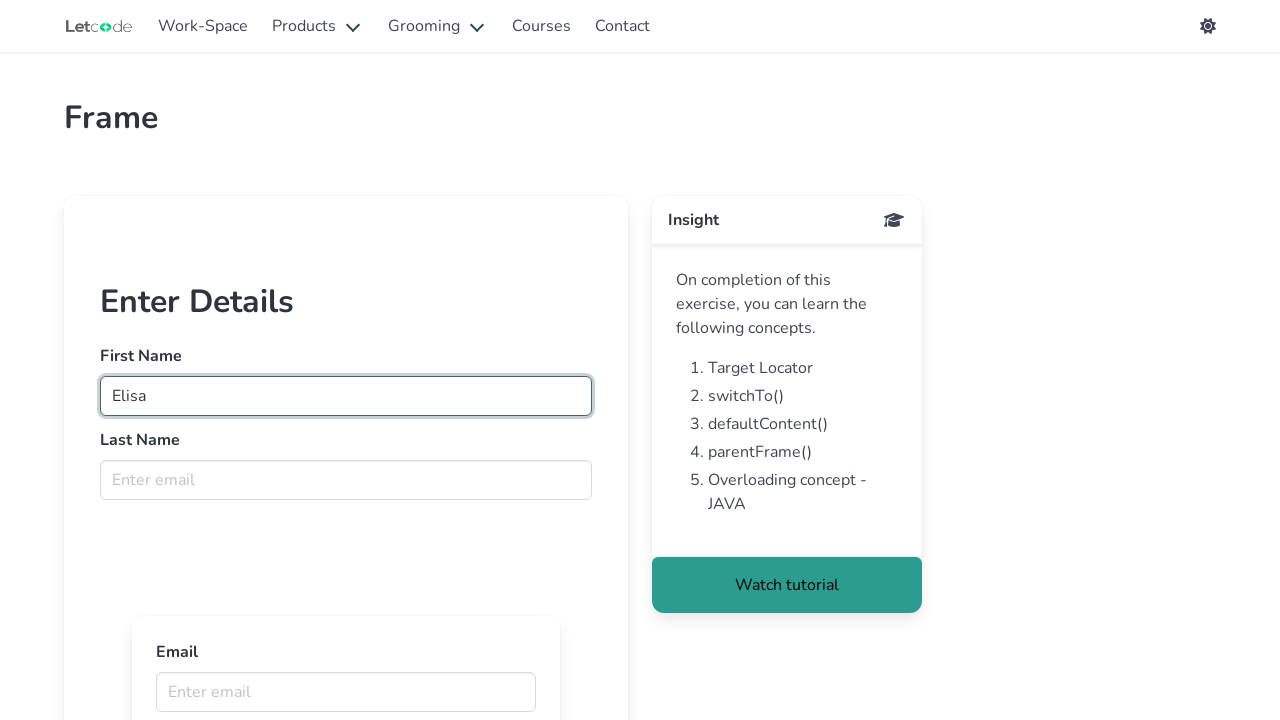

Filled last name field with 'test' inside iframe on input[name='lname']
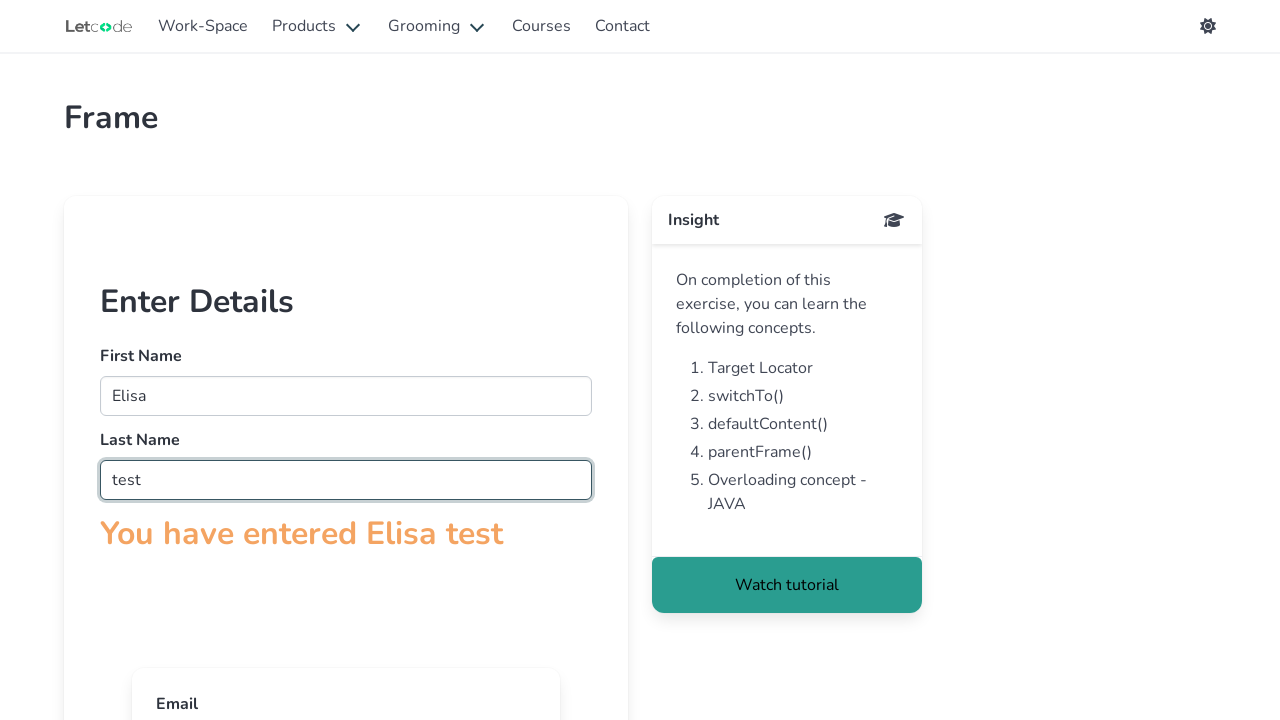

Retrieved result text from iframe
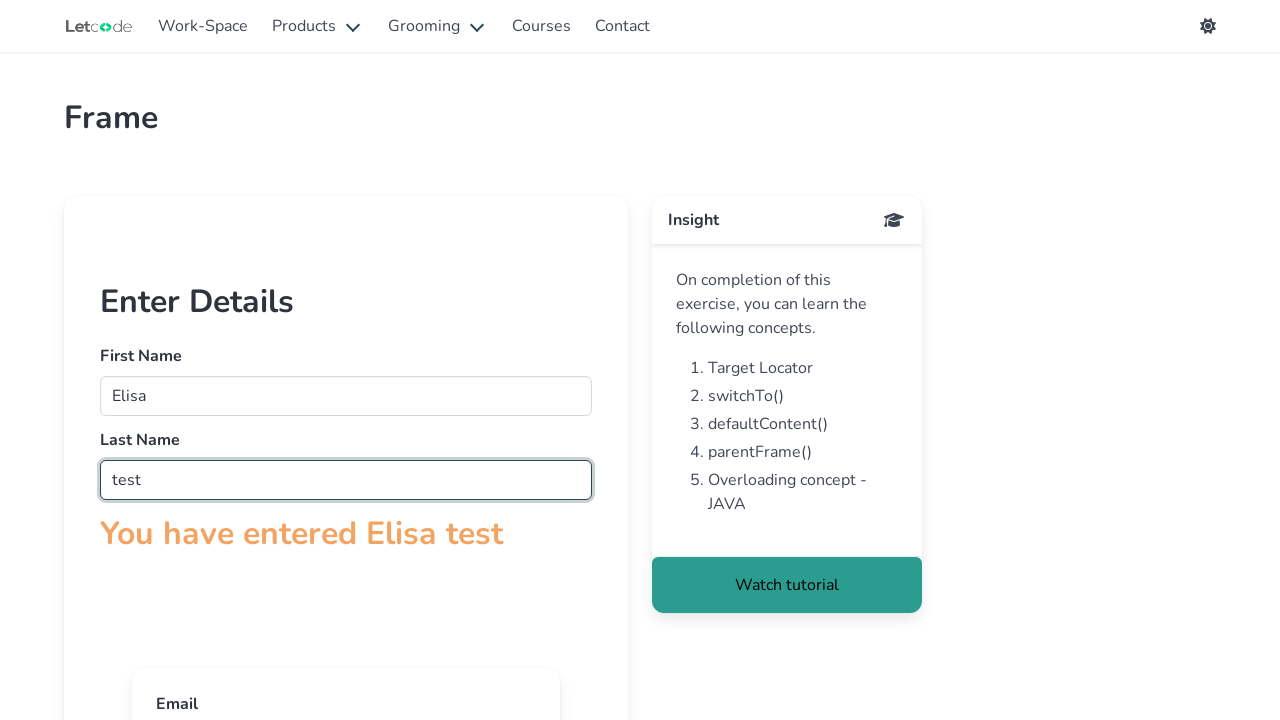

Verified that entered values 'Elisa test' are displayed correctly
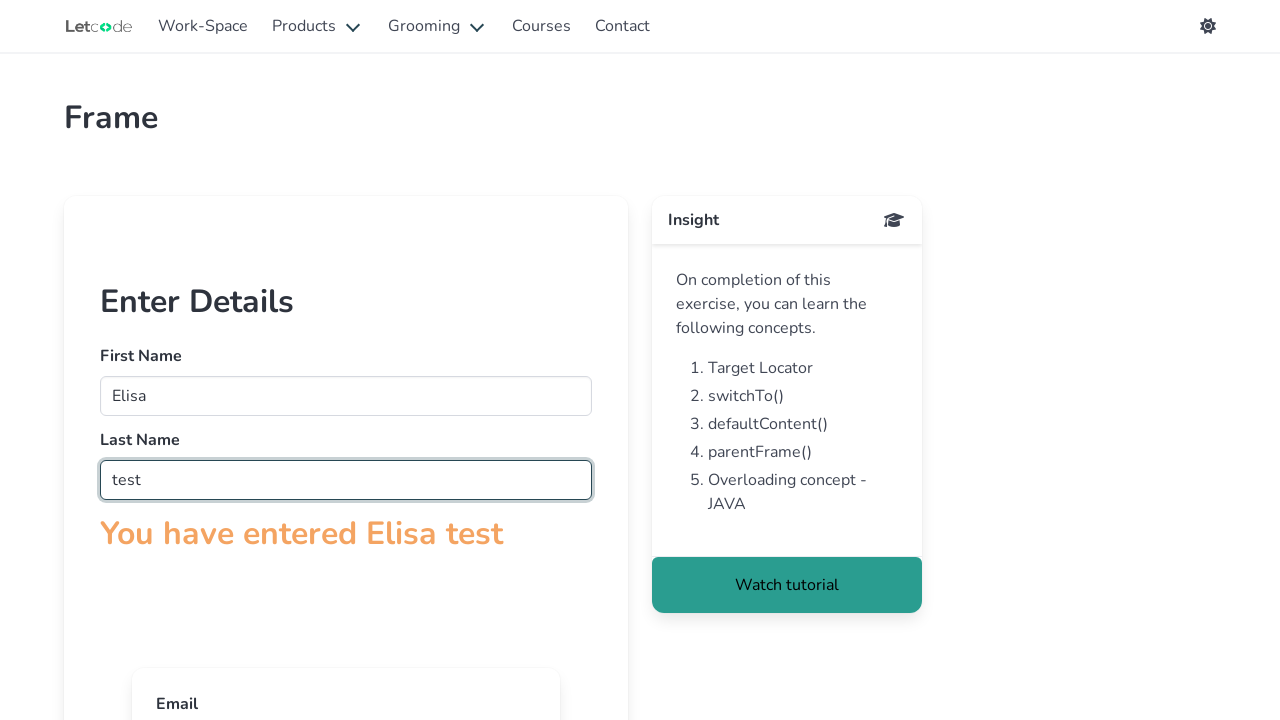

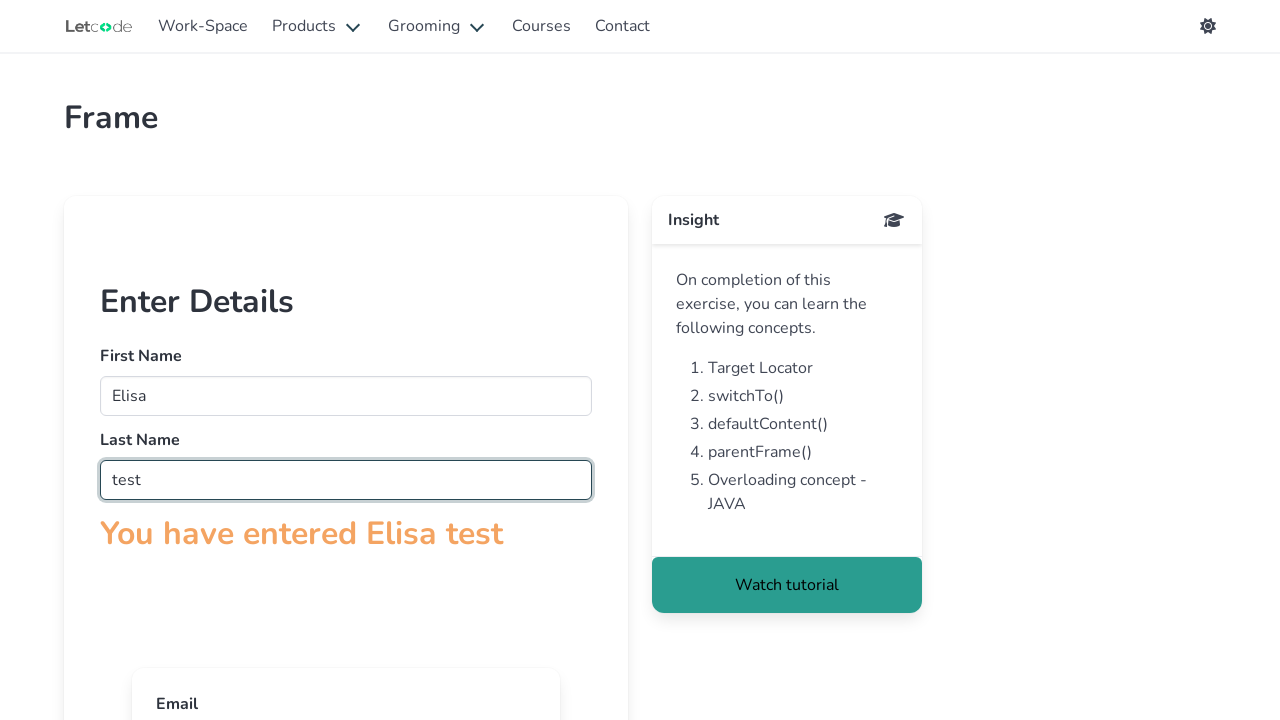